Tests a slow calculator web application by setting a calculation delay, performing an addition operation (7 + 8), and verifying the result equals 15.

Starting URL: https://bonigarcia.dev/selenium-webdriver-java/slow-calculator.html

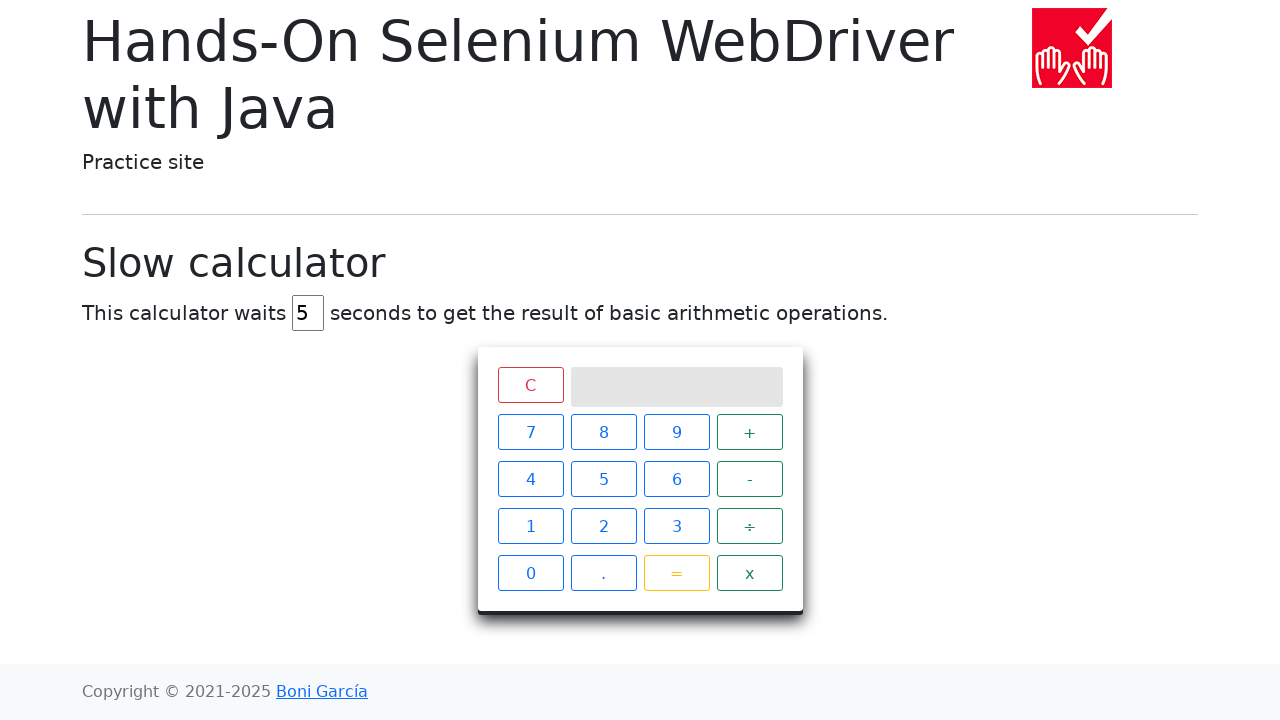

Navigated to slow calculator page
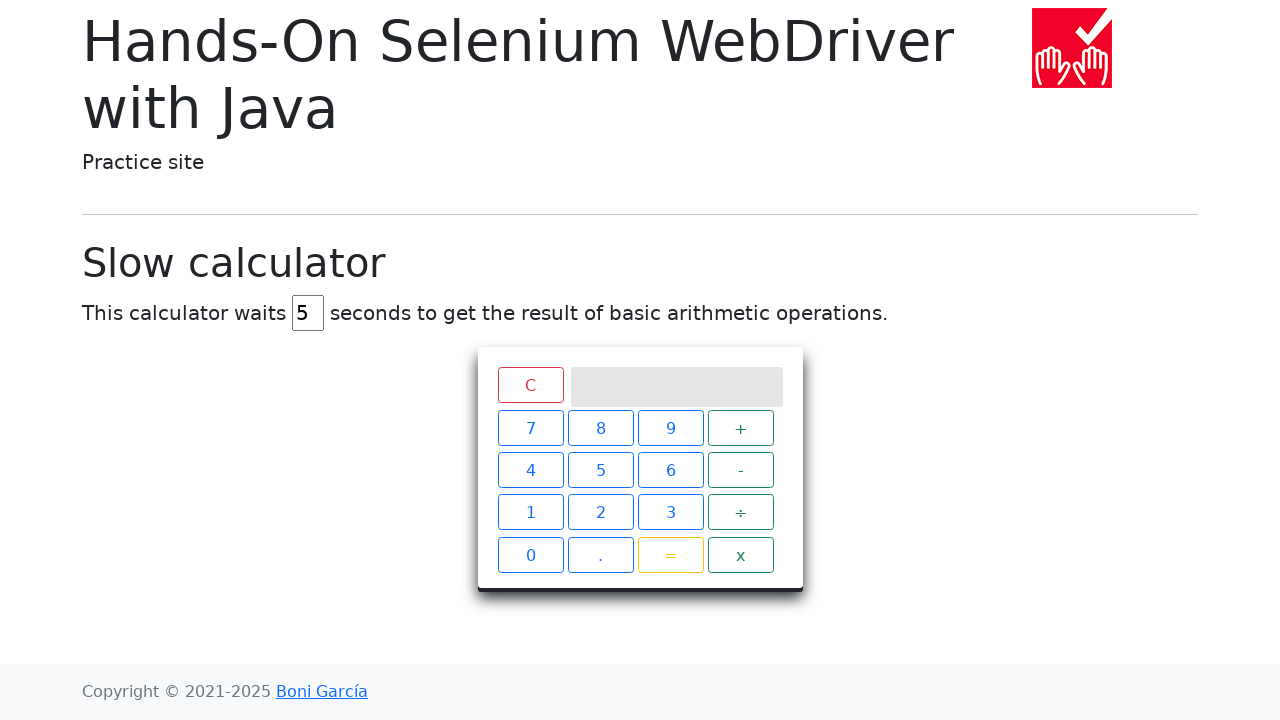

Cleared delay input field on input[id="delay"]
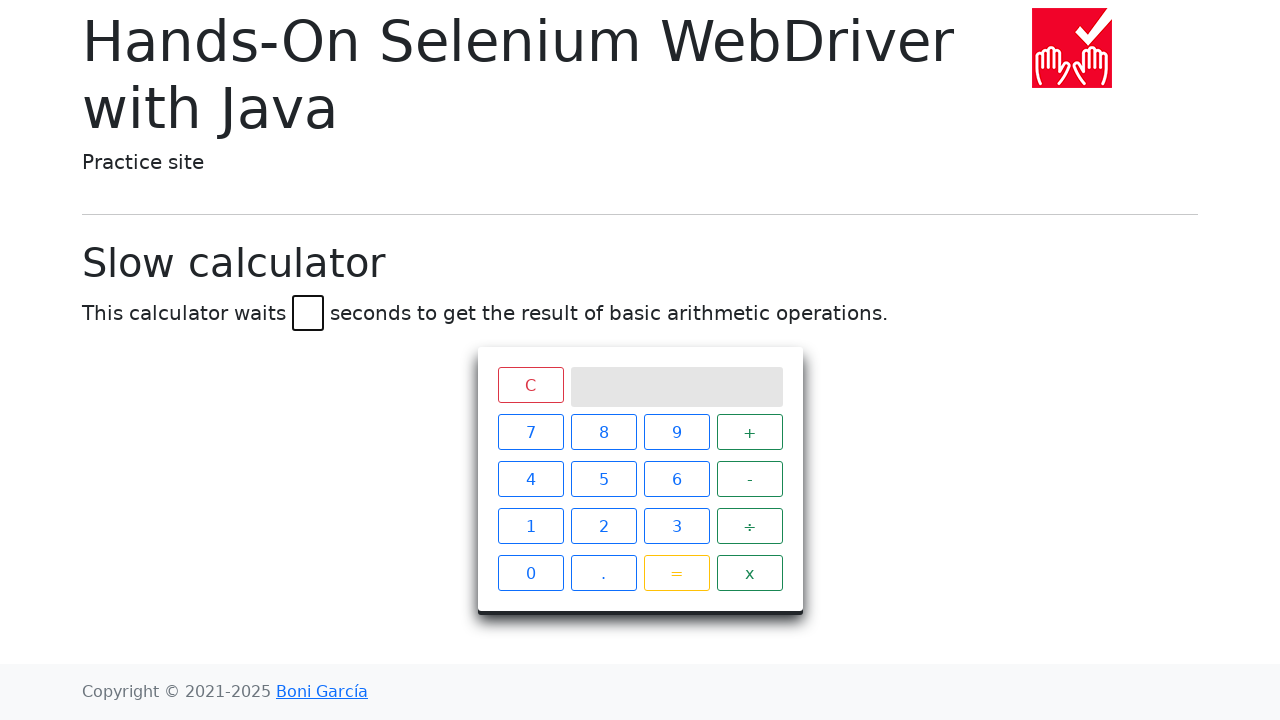

Set calculation delay to 3 seconds on input[id="delay"]
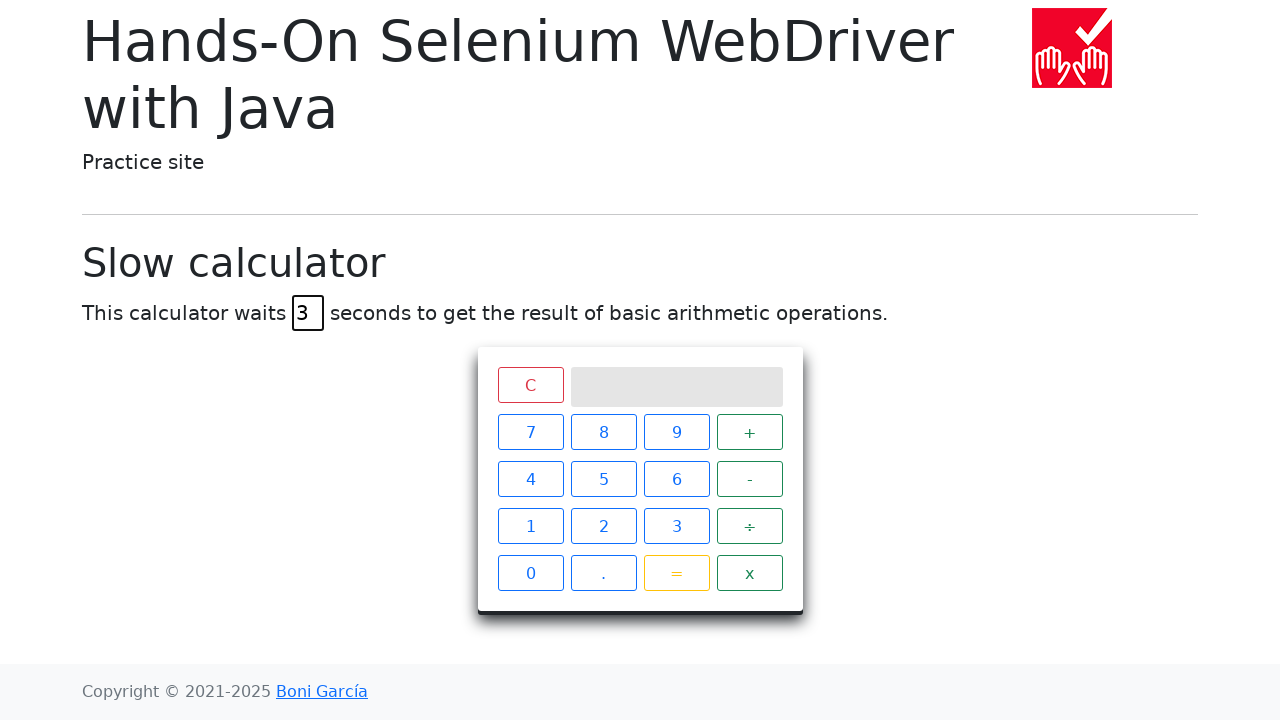

Clicked number 7 at (530, 432) on xpath=//span[contains(text(),"7")]
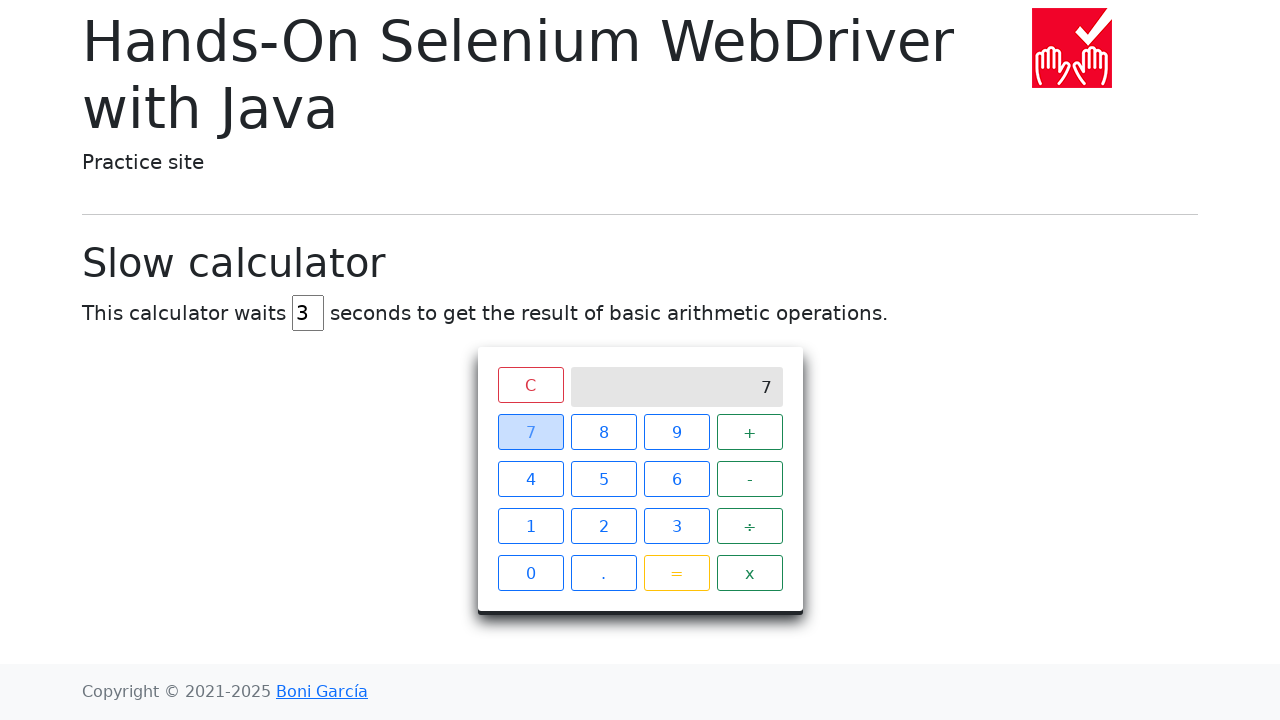

Clicked addition operator (+) at (750, 432) on xpath=//span[contains(text(),"+")]
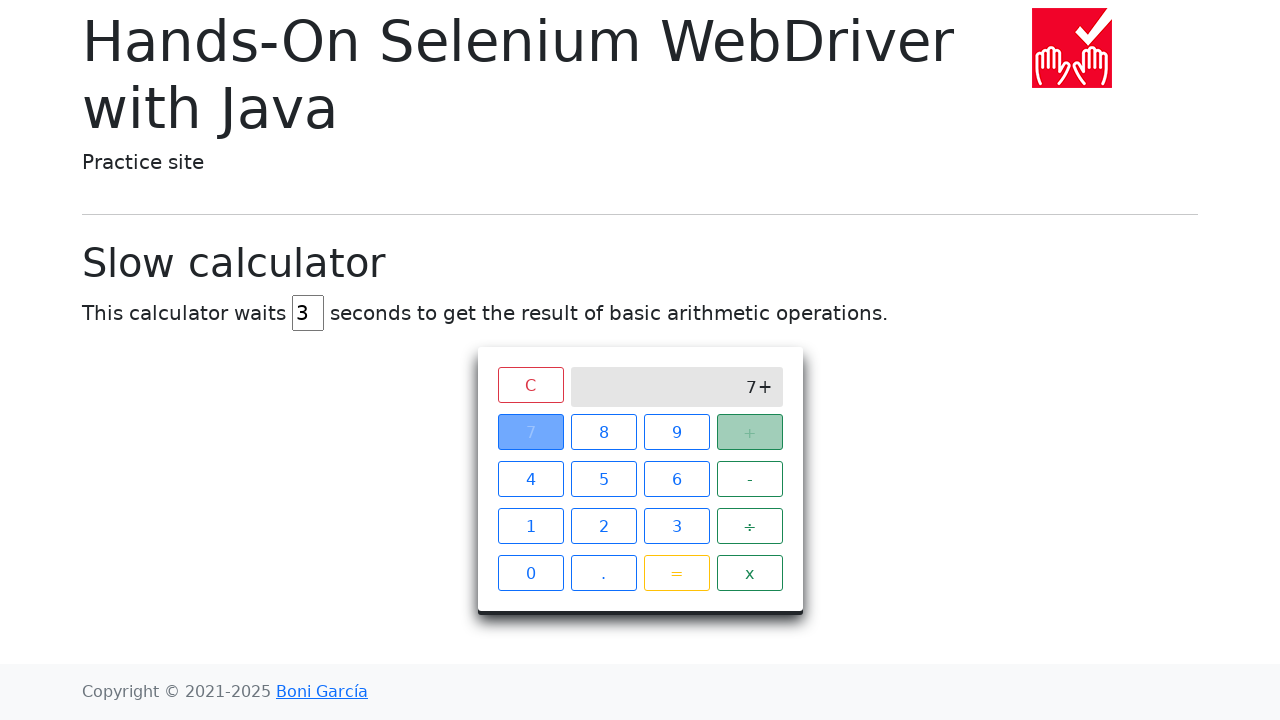

Clicked number 8 at (604, 432) on xpath=//span[contains(text(),"8")]
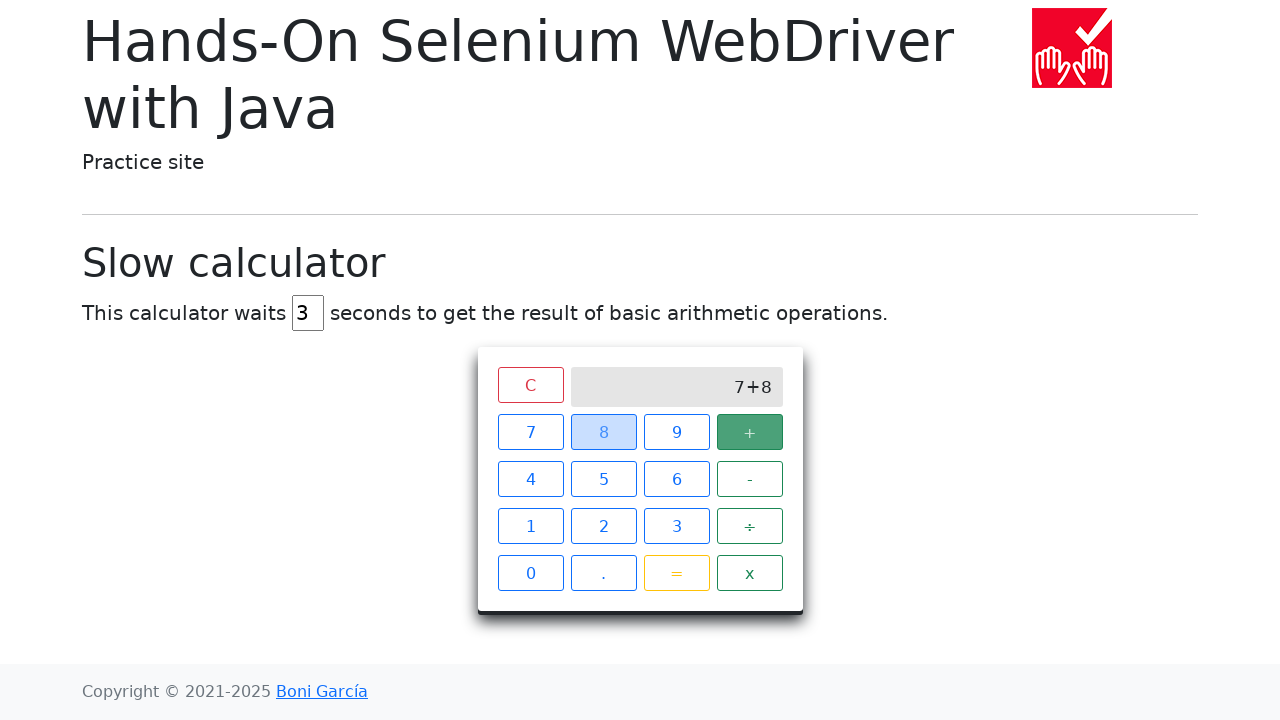

Clicked equals button to execute calculation at (676, 573) on xpath=//span[contains(text(),"=")]
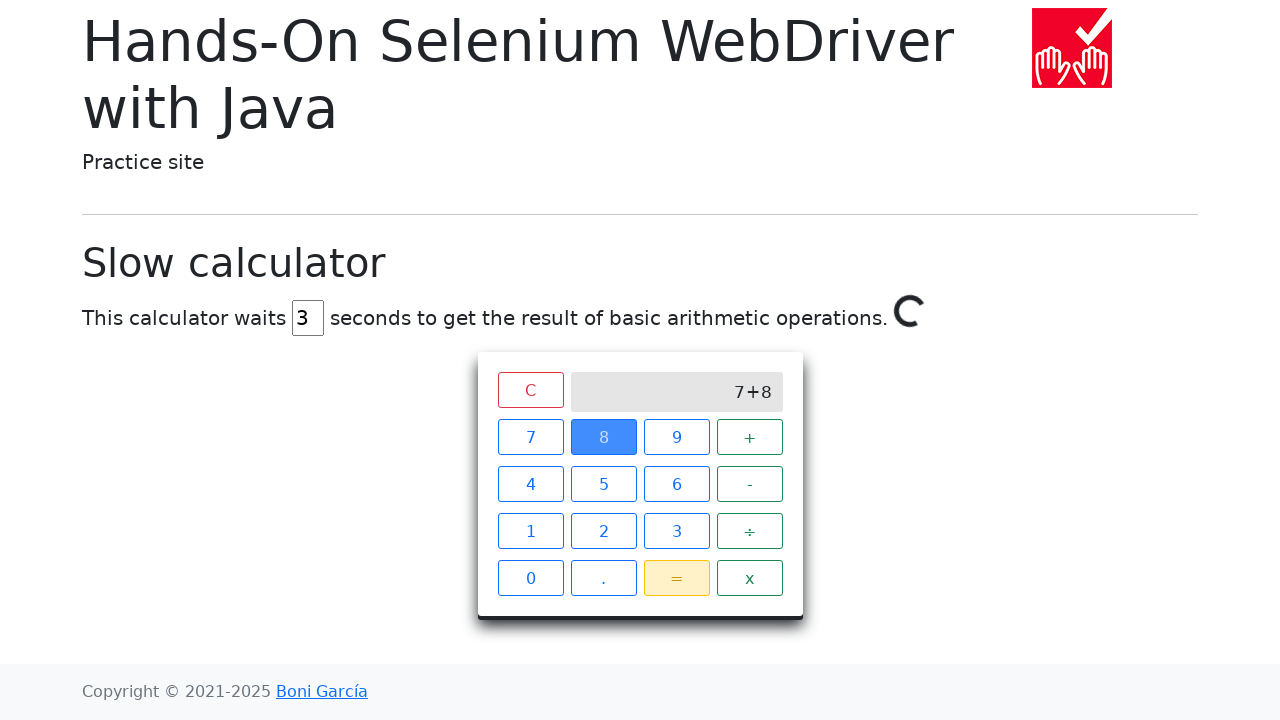

Verified calculation result equals 15
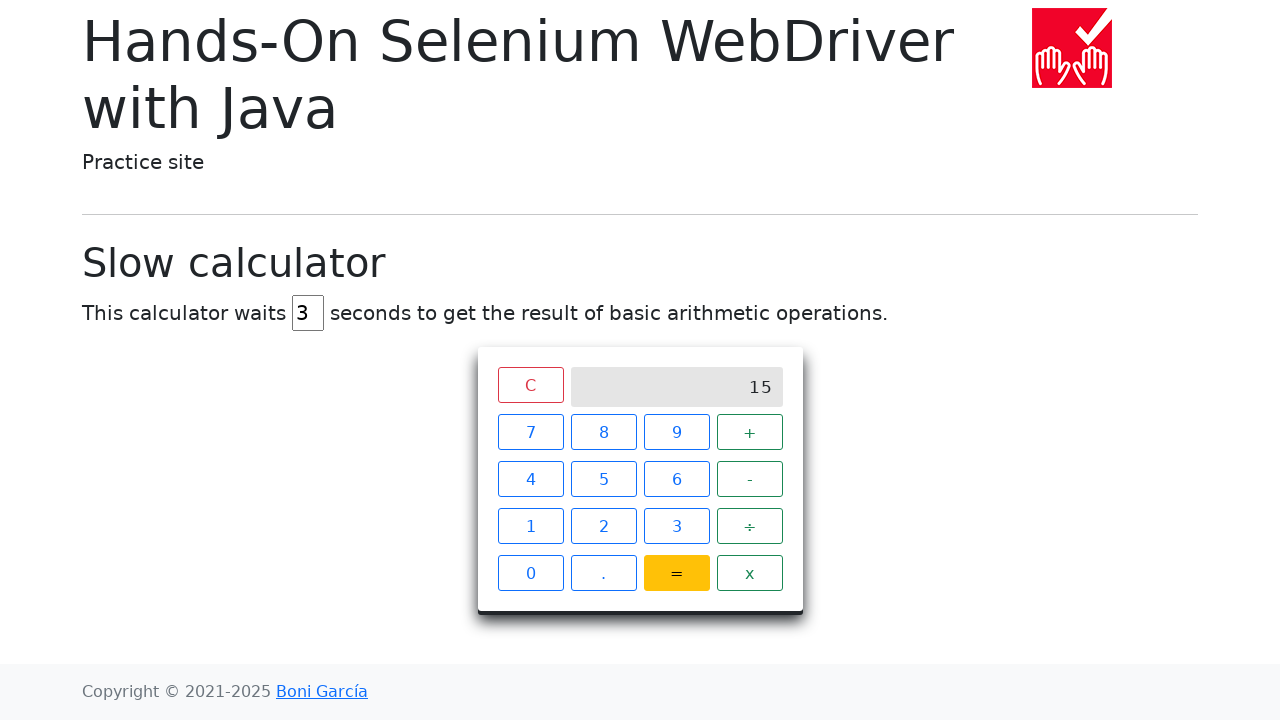

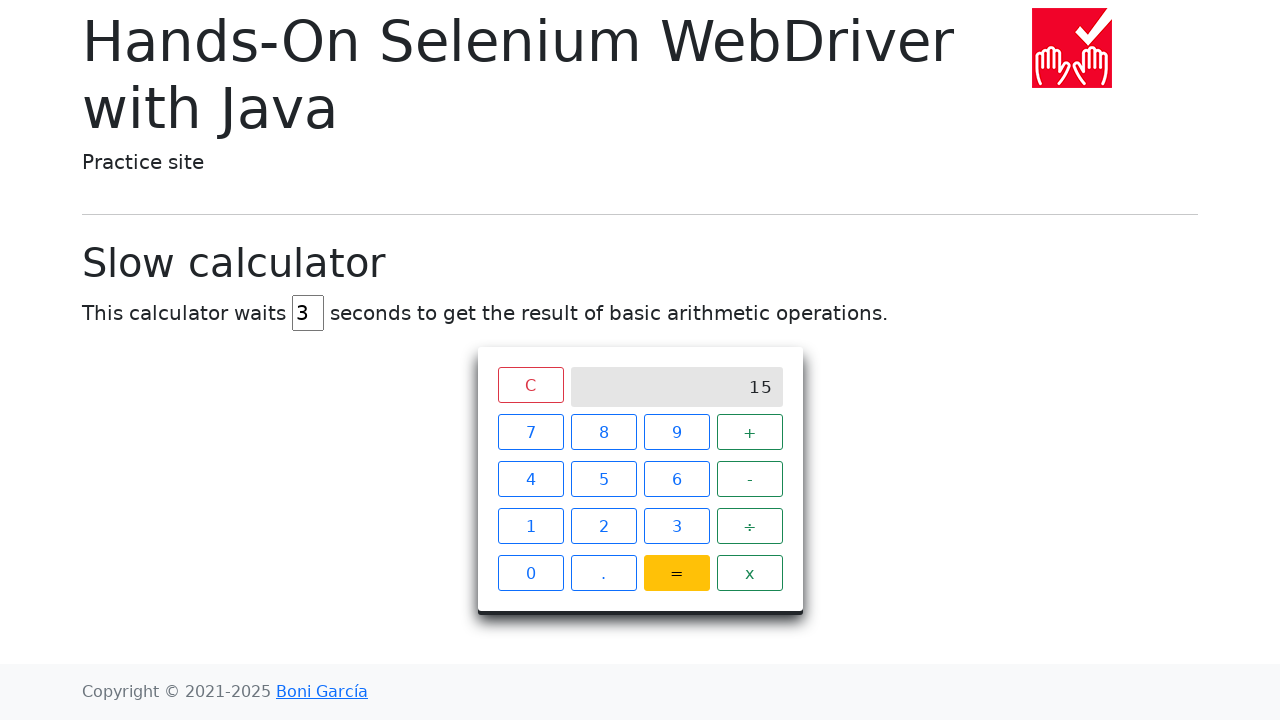